Tests the back button functionality on an education subscription page by selecting "Graduação" (graduation) from a dropdown and then clicking the back button to verify it returns to the education level selection screen

Starting URL: https://developer.grupoa.education/subscription/

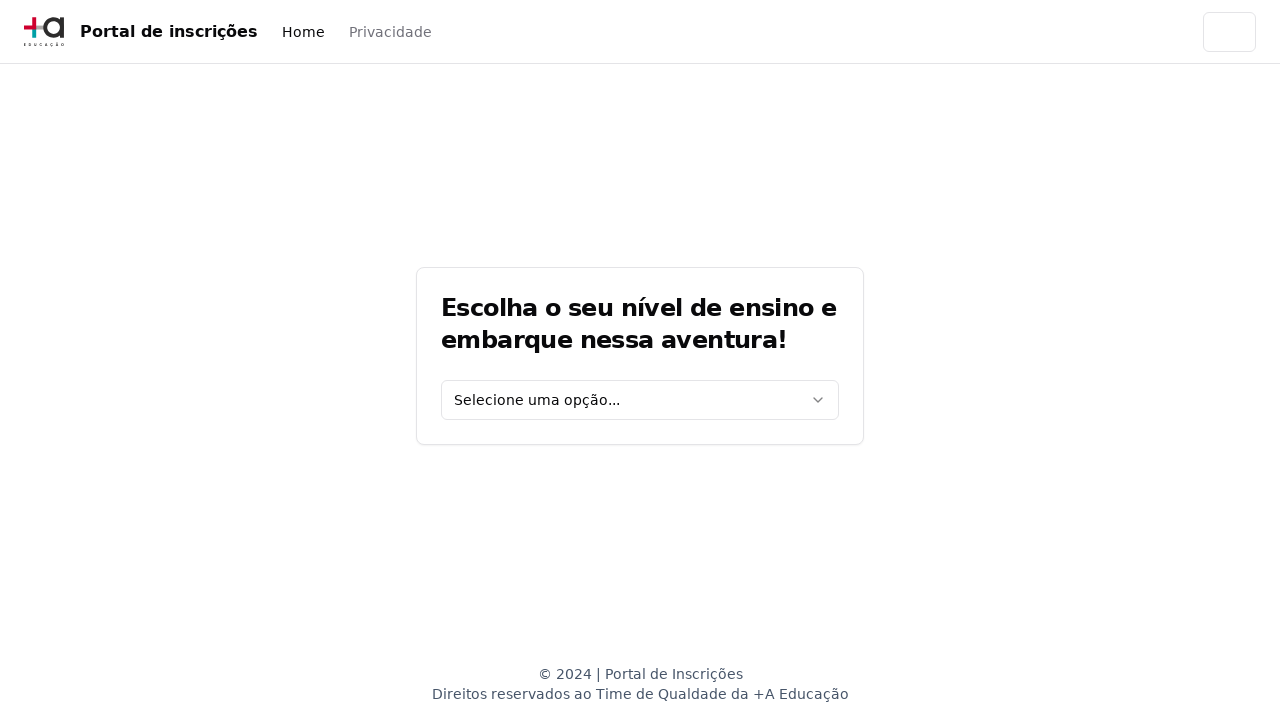

Clicked on education level dropdown at (640, 400) on [data-testid='education-level-select']
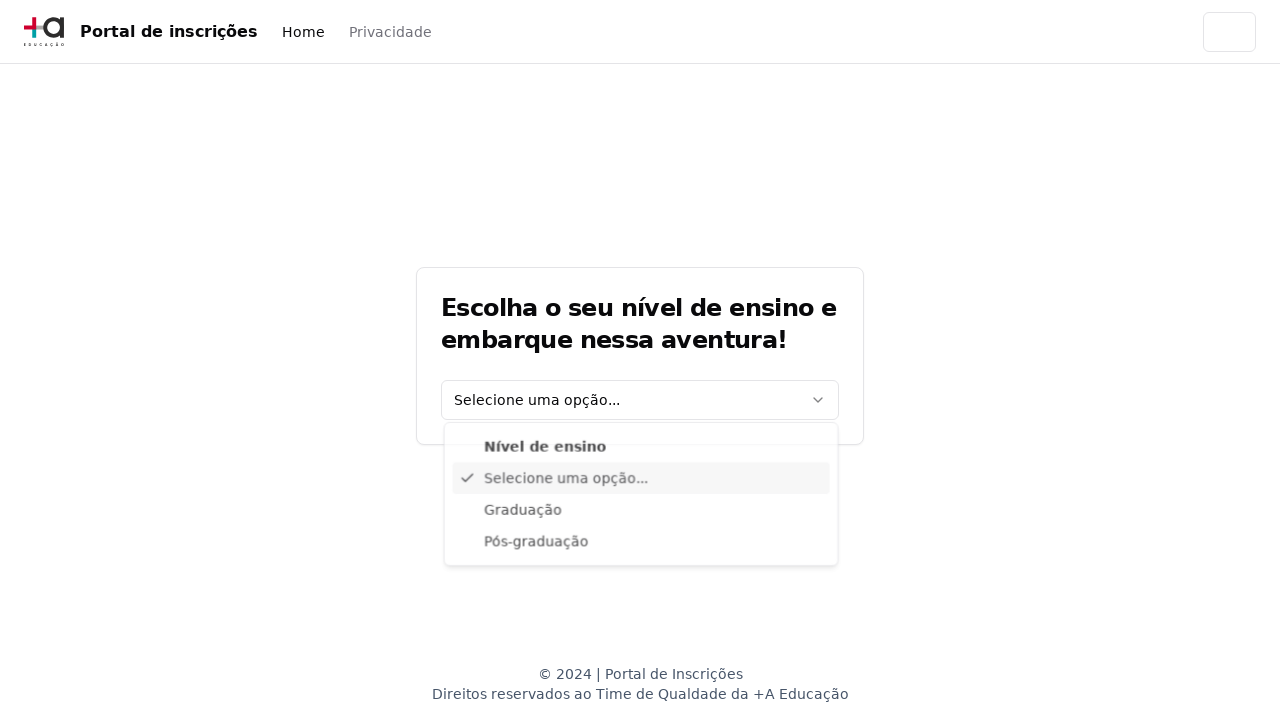

Selected 'Graduação' (graduation) option from dropdown at (641, 513) on xpath=//div[@data-radix-vue-collection-item][contains(., 'Graduação')]
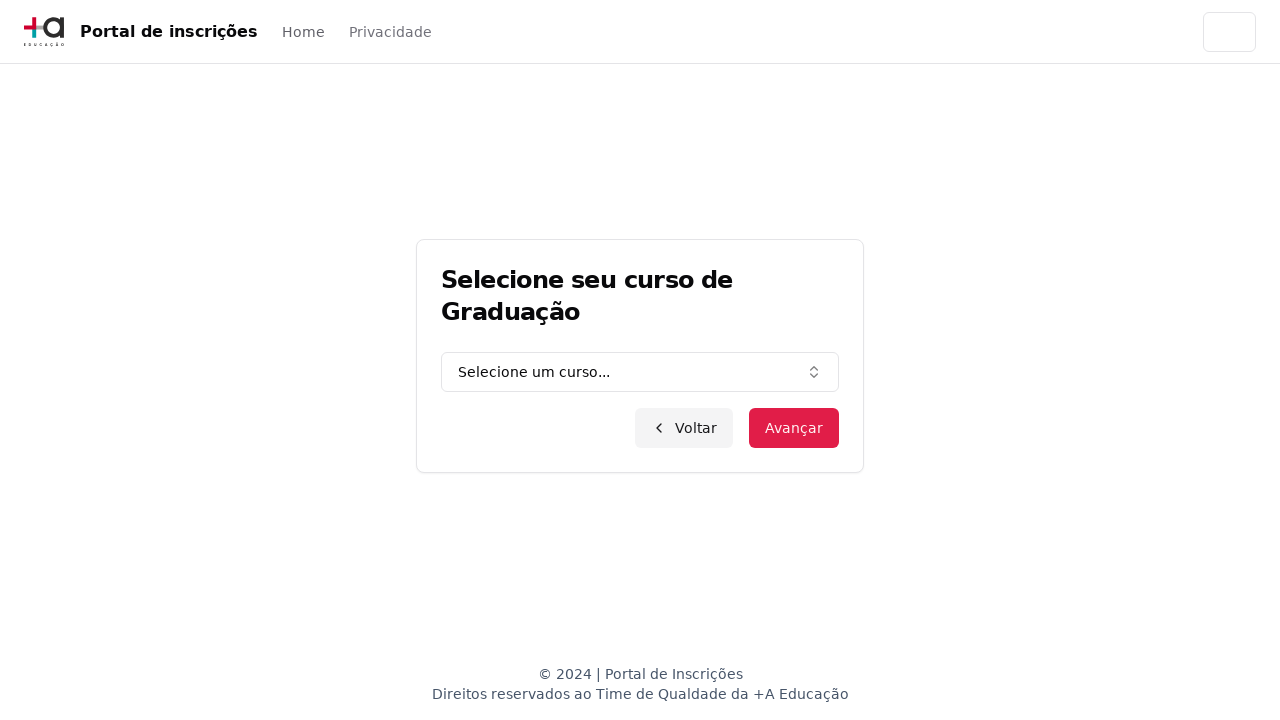

Clicked the back button at (684, 428) on [data-testid='back-button']
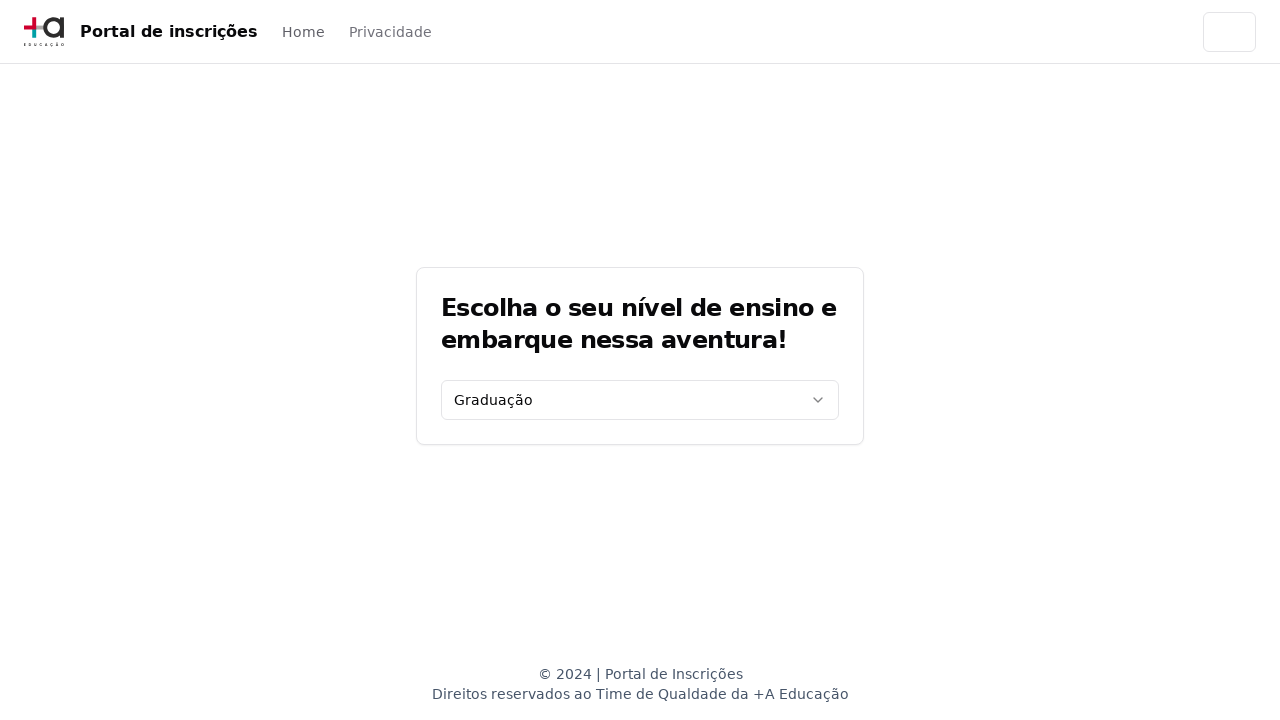

Verified return to education level selection screen with expected text
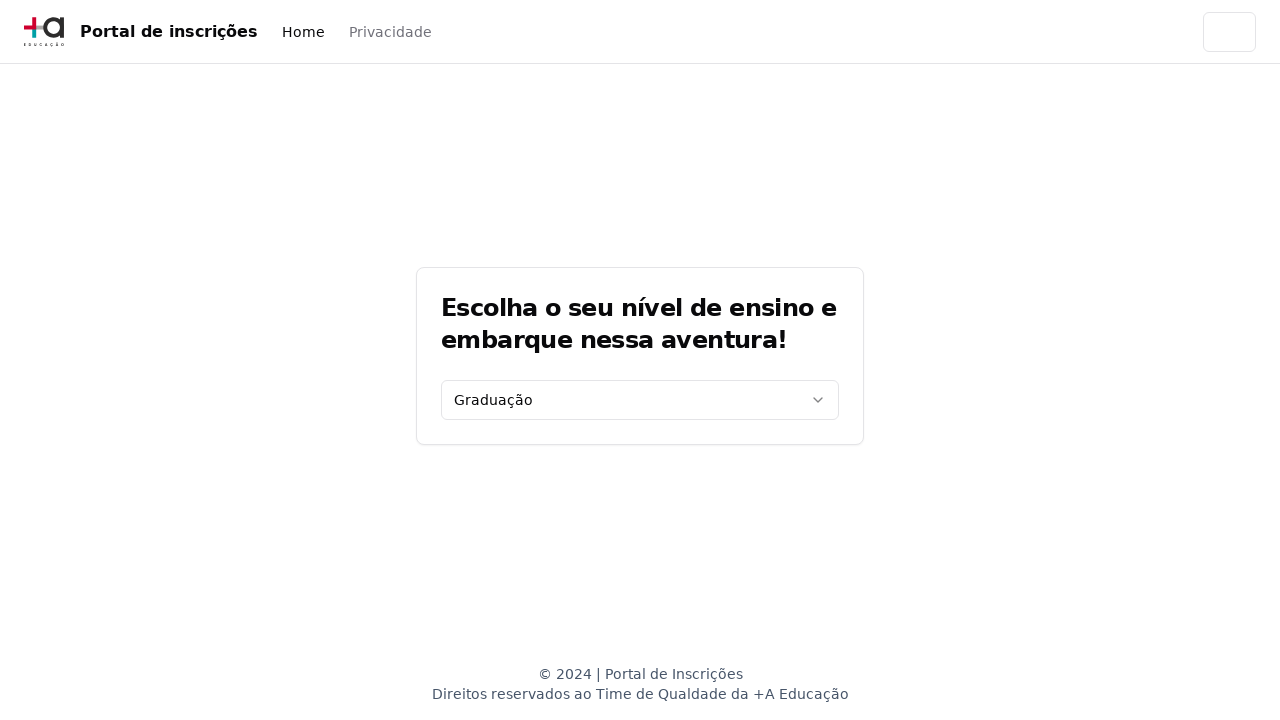

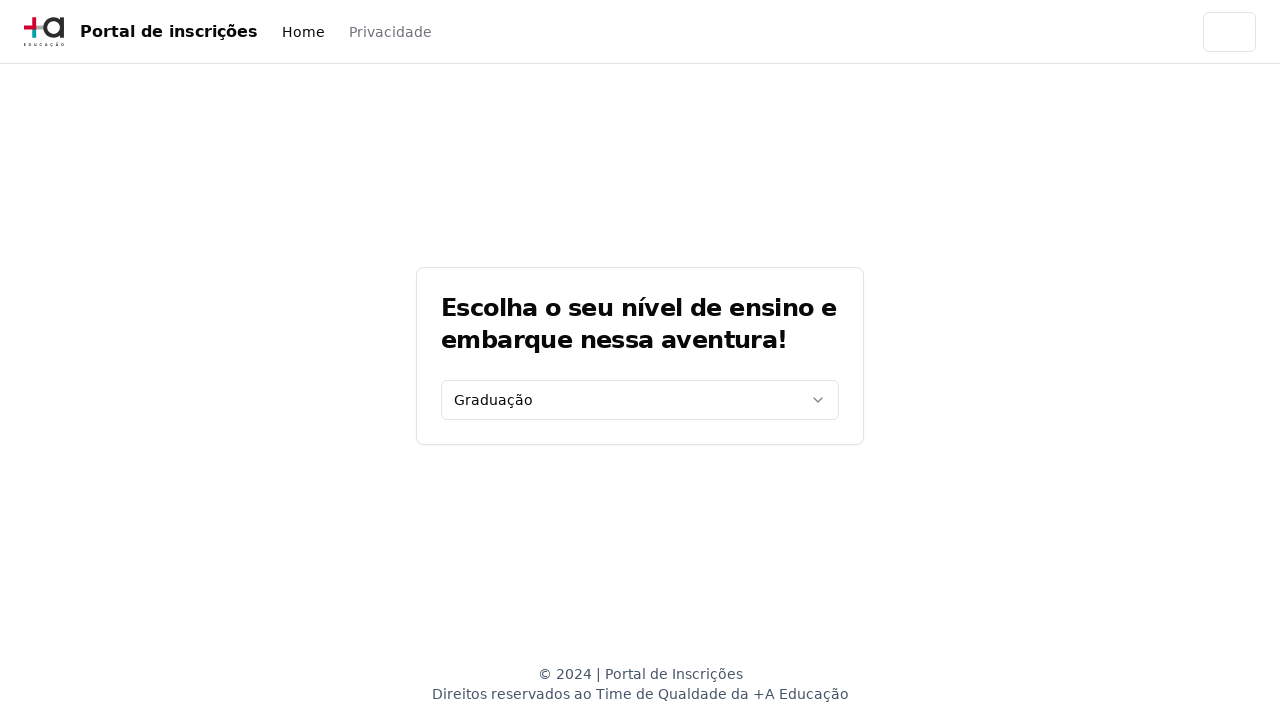